Tests that the trolley title item count increases to 1 when a product is added

Starting URL: https://gabrielrowan.github.io/Finleys-Farm-Shop-FE/products.html

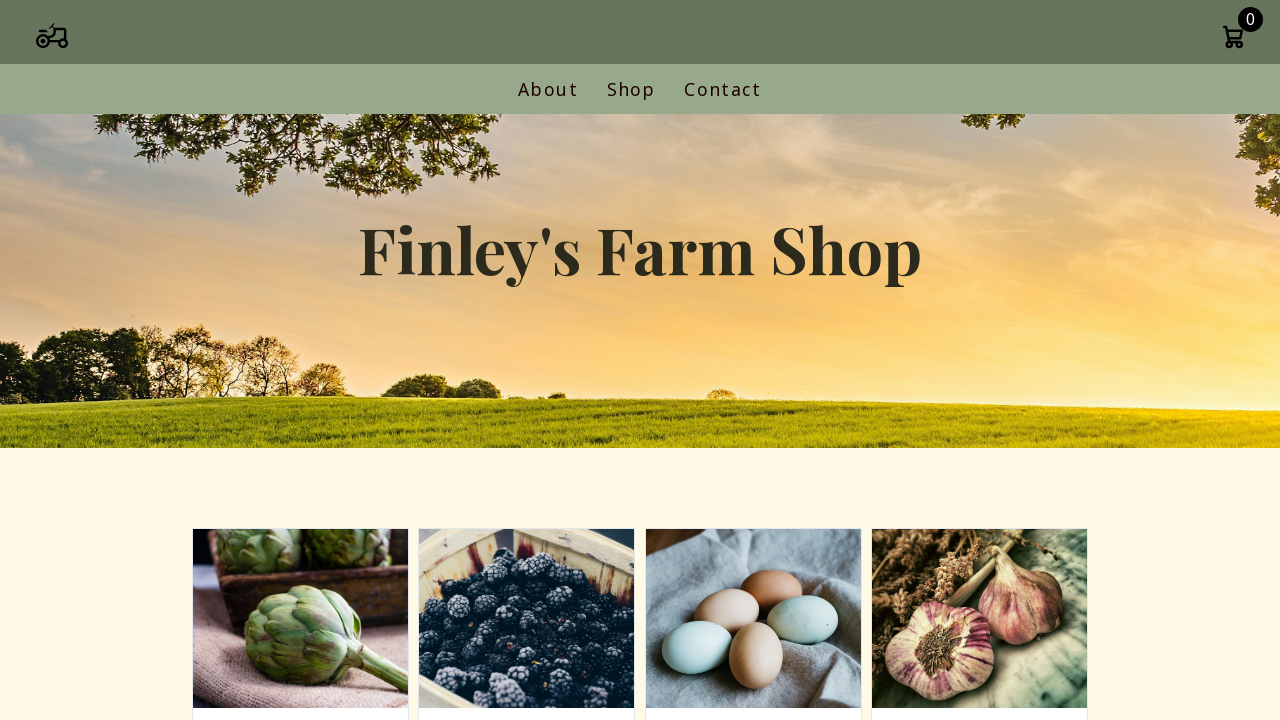

Waited for add-to-cart buttons to load
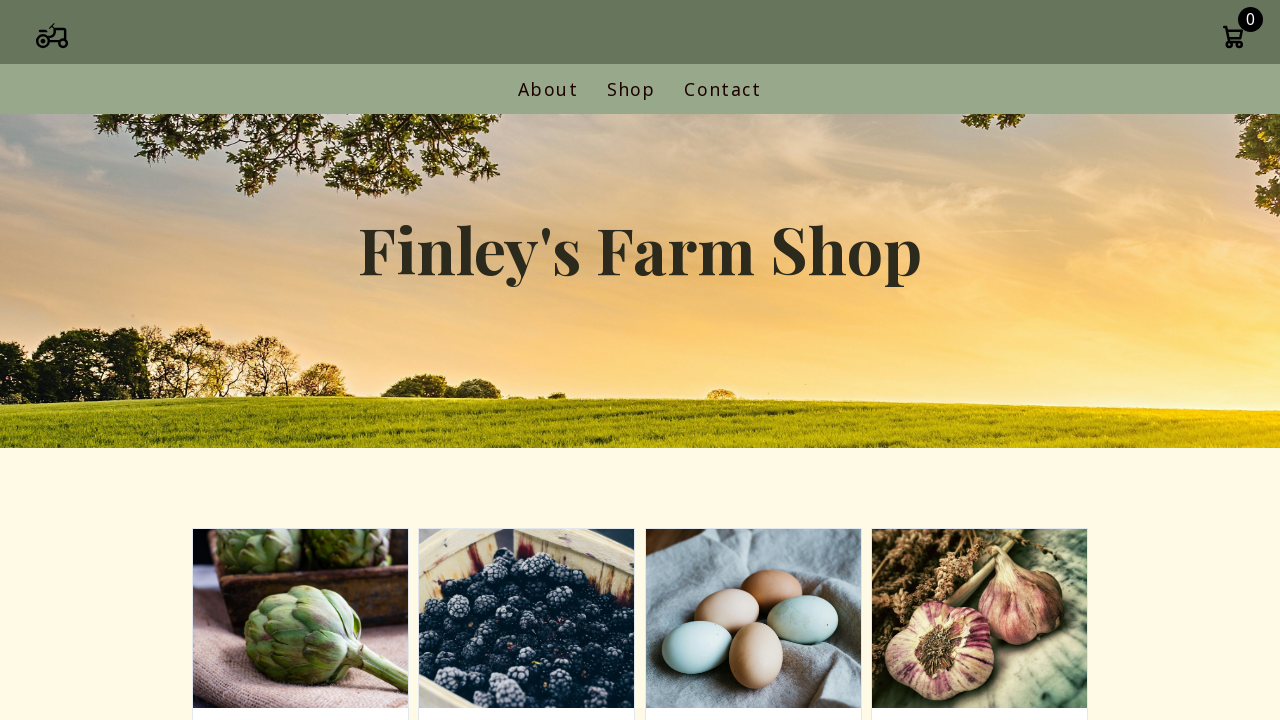

Clicked first add-to-cart button to add product at (300, 361) on .add-to-cart >> nth=0
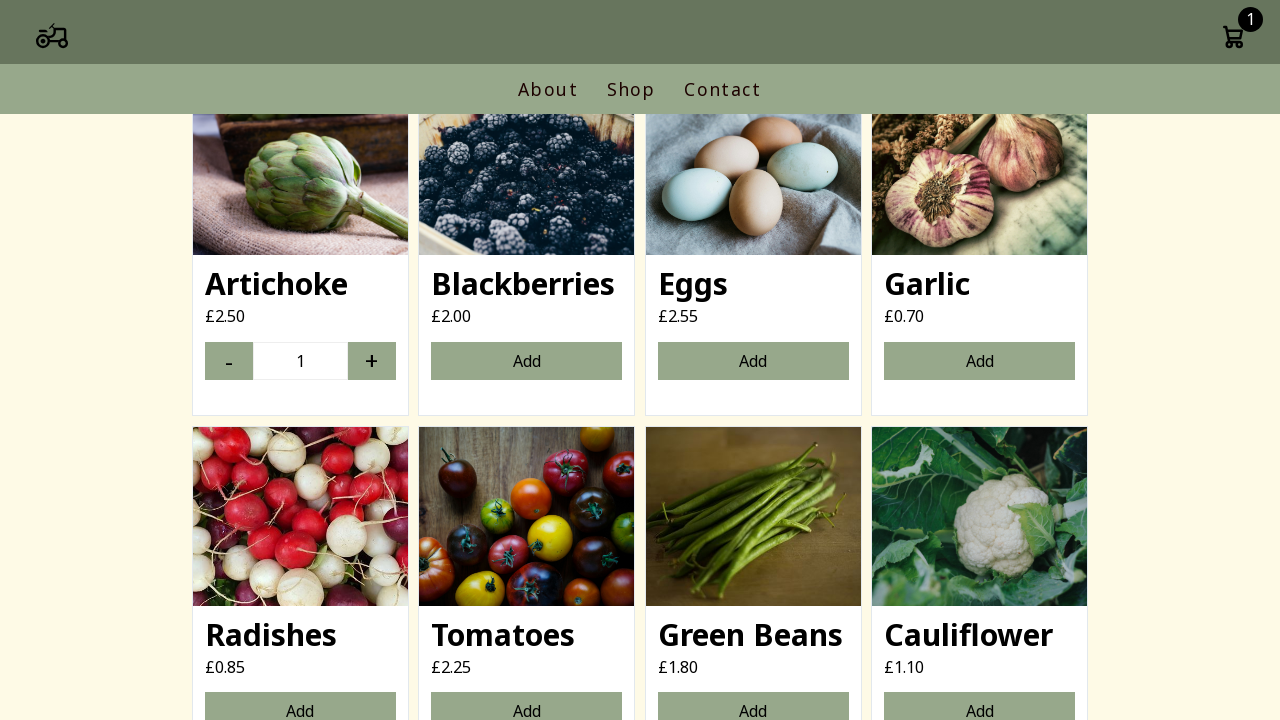

Clicked cart icon to open cart modal at (1233, 39) on .cart-icon-container
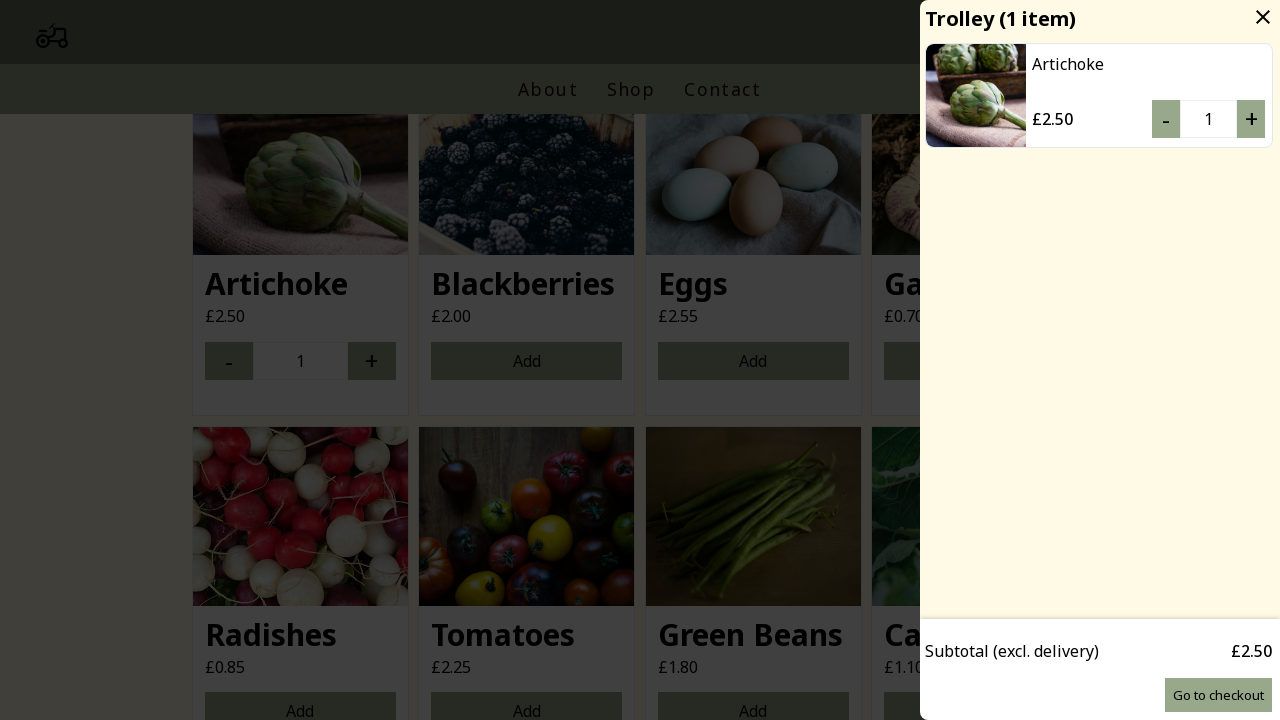

Retrieved cart item count from header title
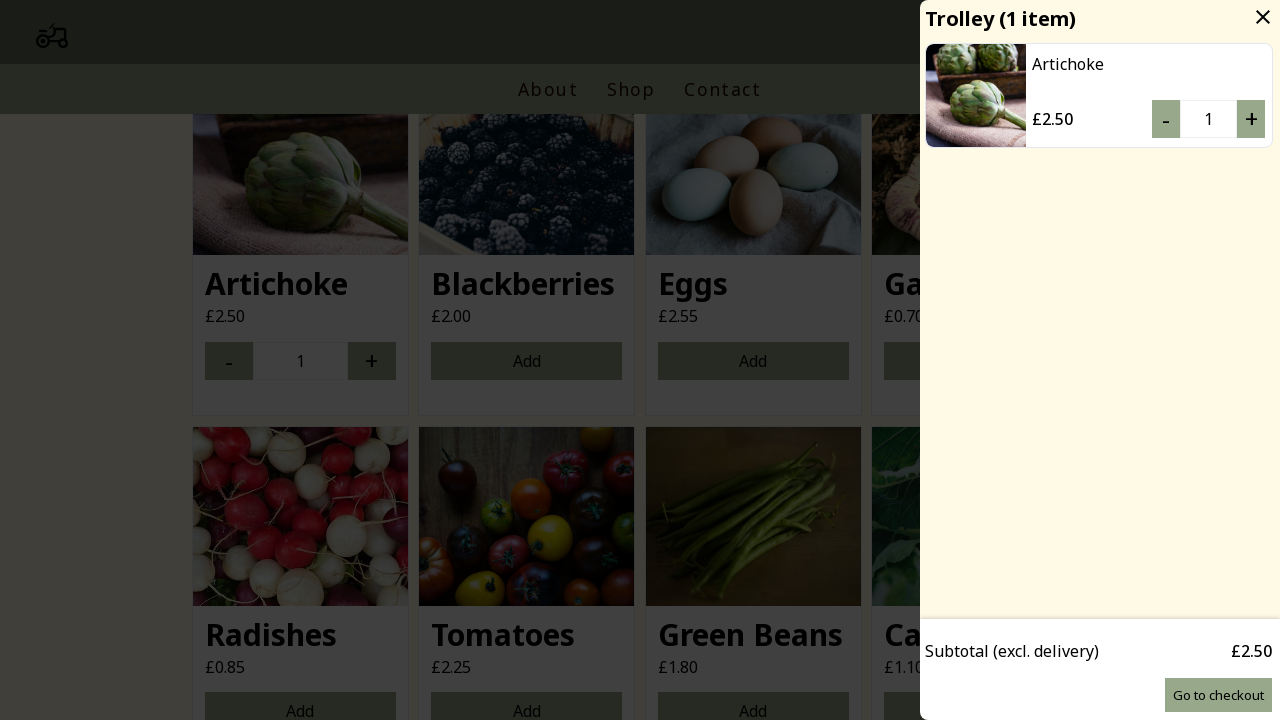

Extracted numeric value from cart item text
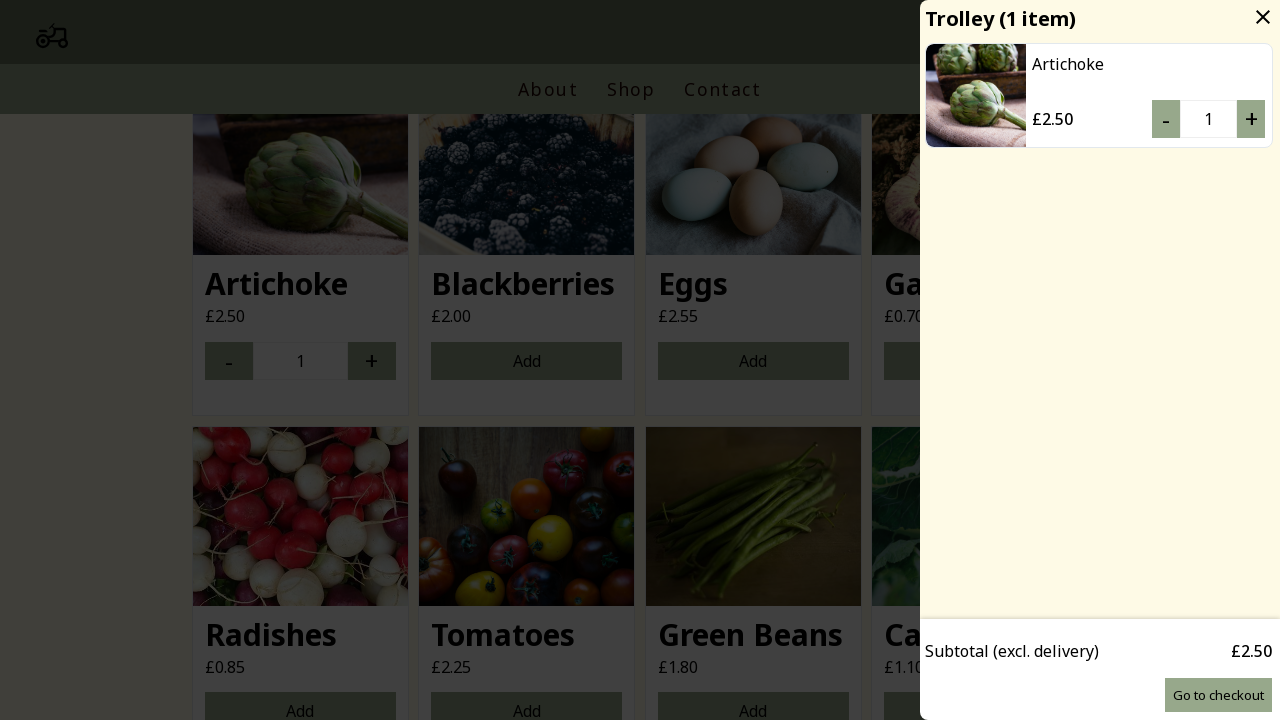

Asserted that trolley item count equals 1
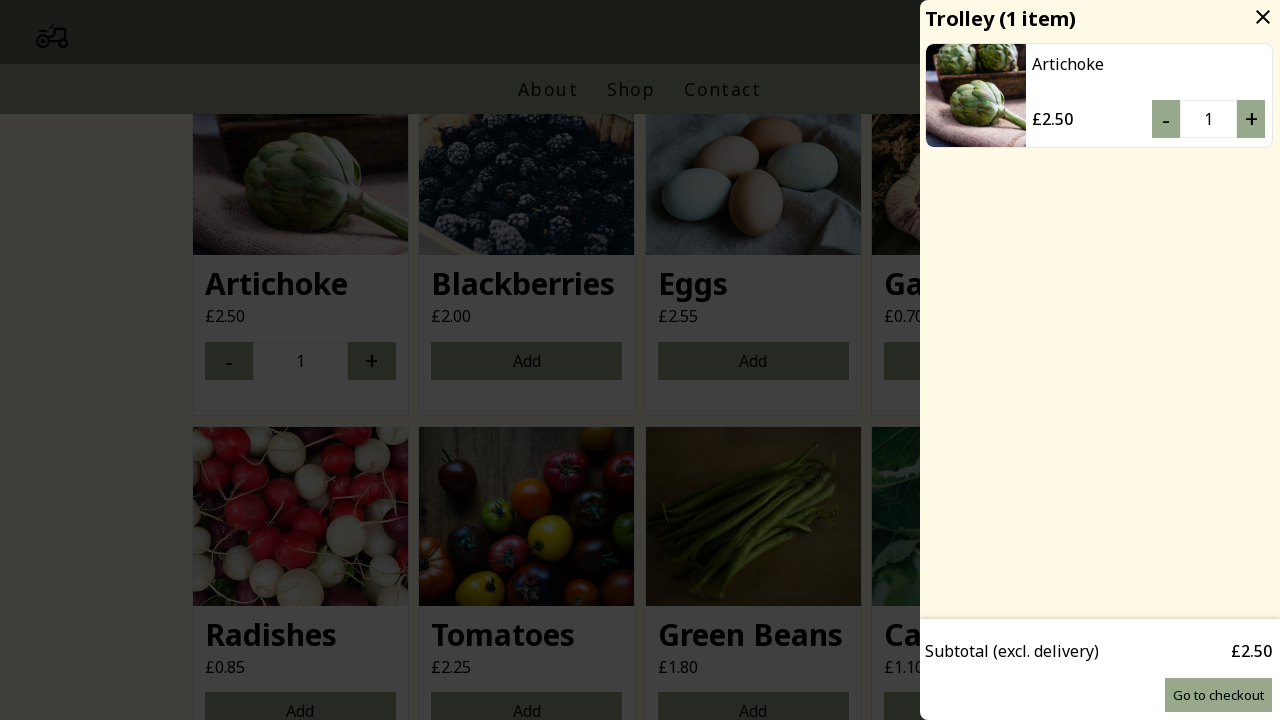

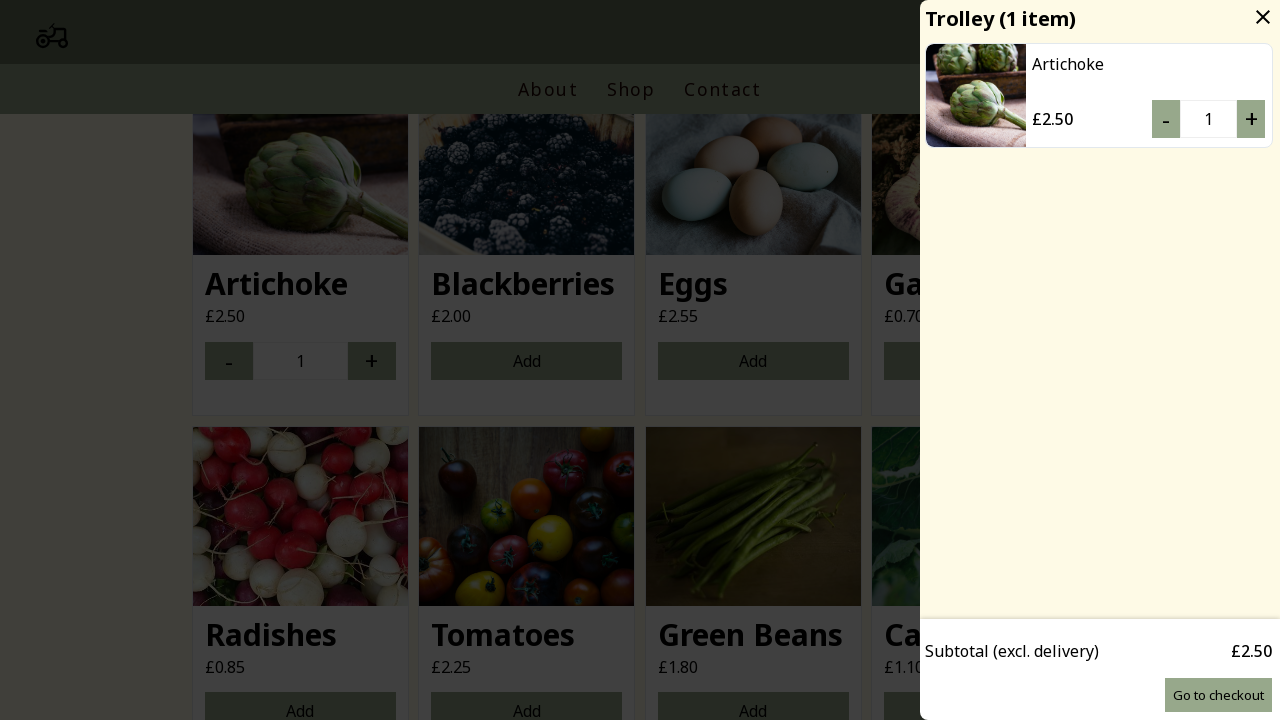